Tests basic form filling on DemoQA practice form by entering first name, last name, email, selecting gender, and entering phone number

Starting URL: https://demoqa.com/automation-practice-form

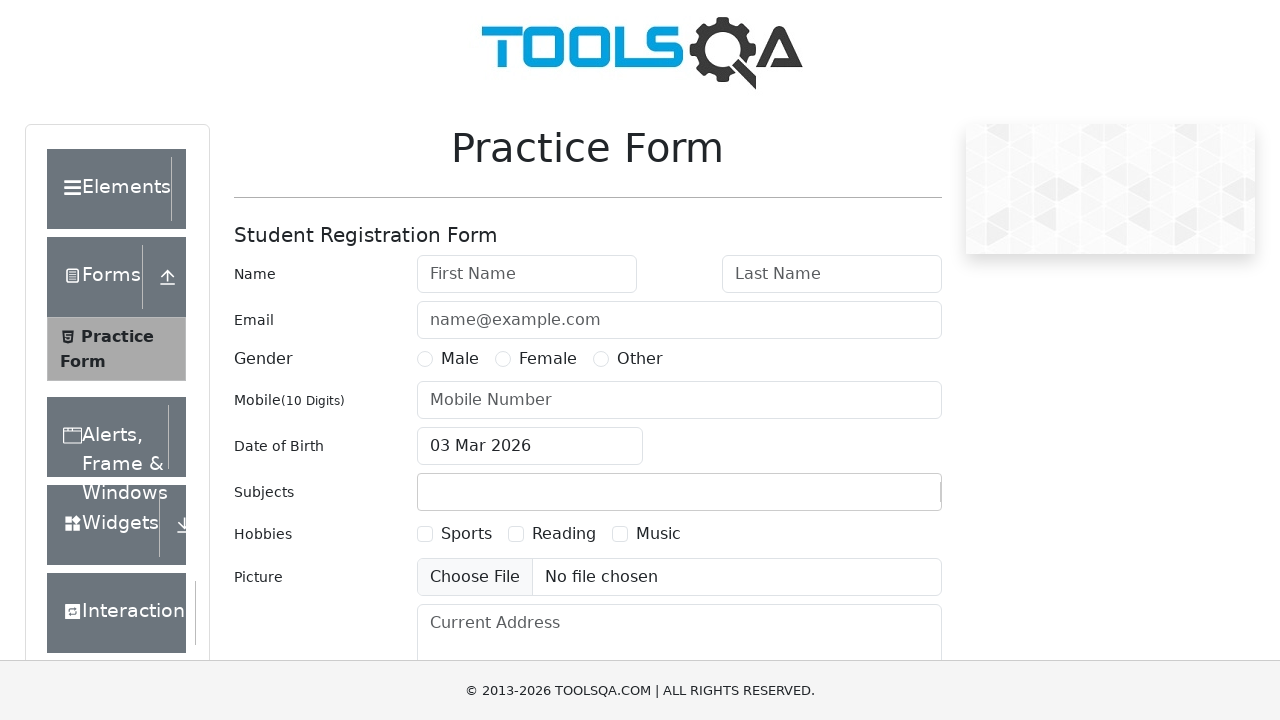

Filled first name field with 'Иван' on #firstName
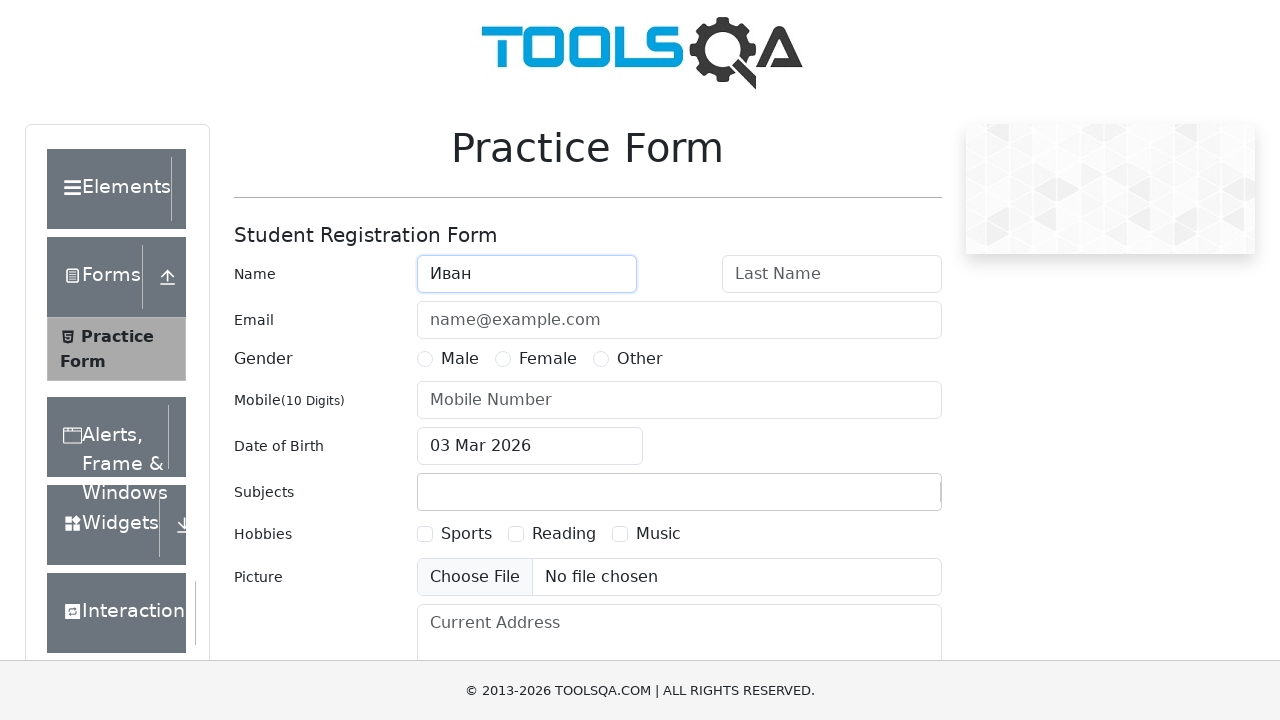

Filled last name field with 'Иванов' on #lastName
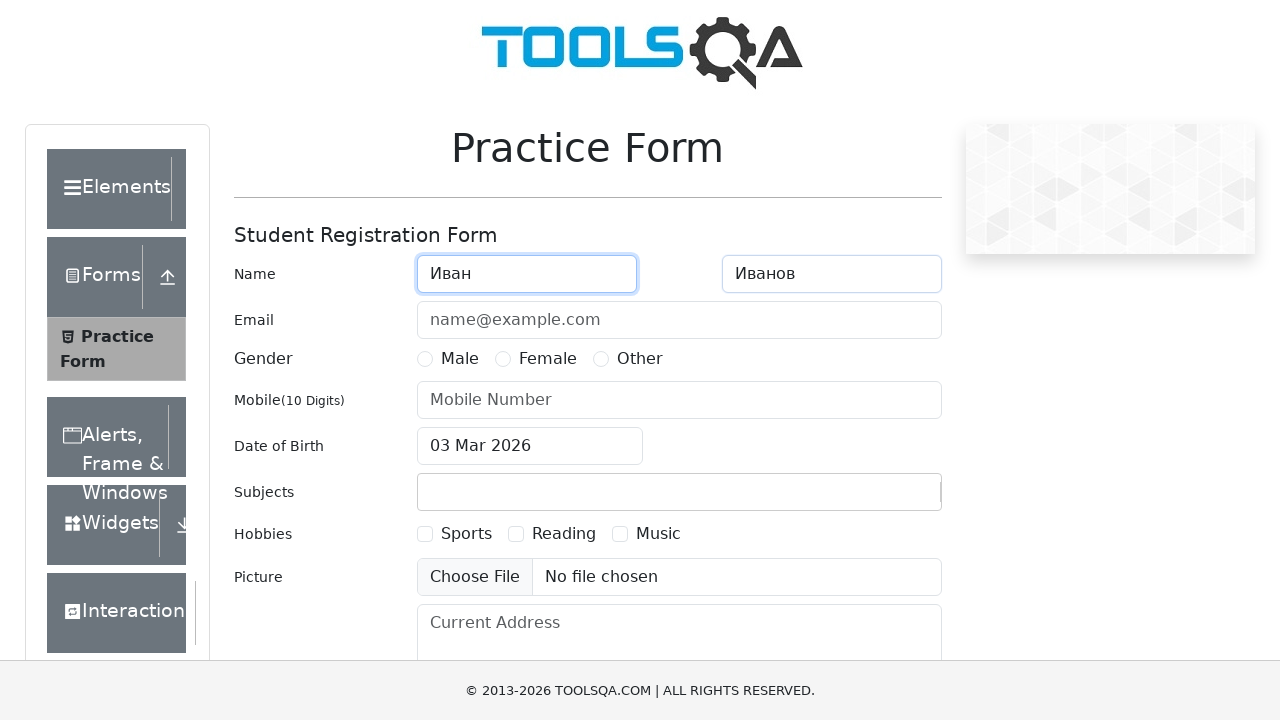

Filled email field with 'ivan@example.com' on #userEmail
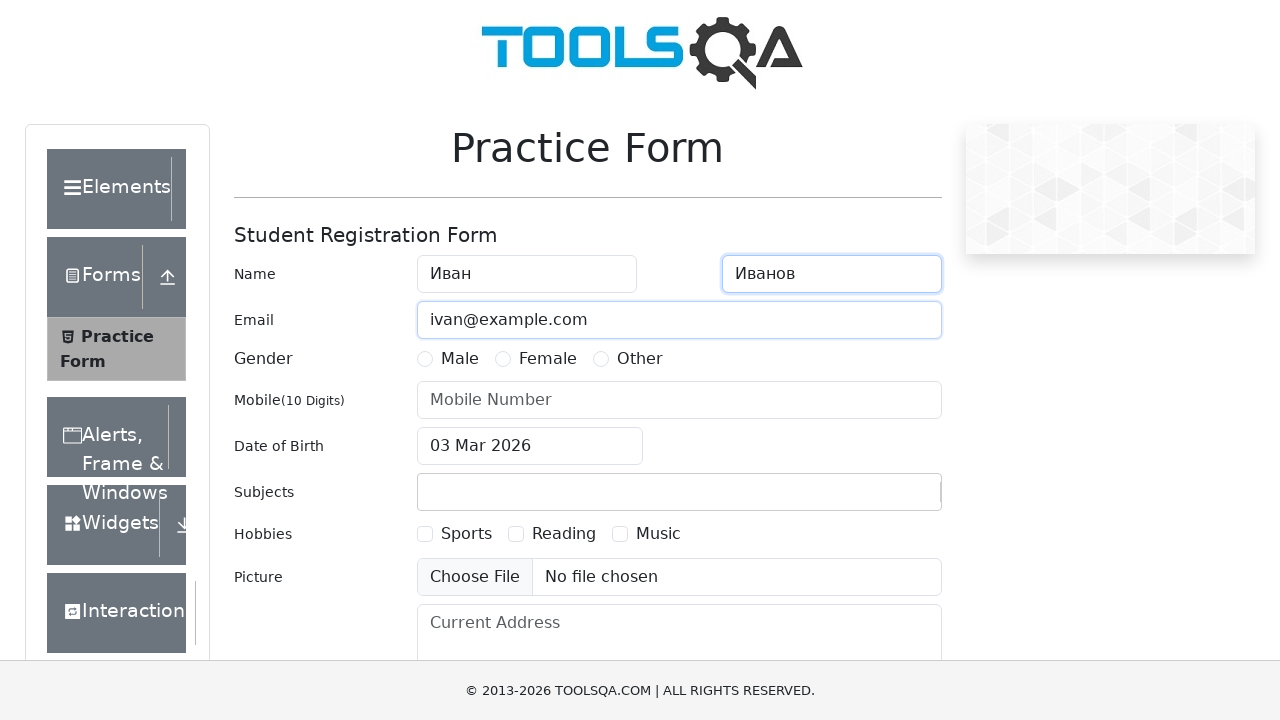

Selected Male gender radio button at (460, 359) on xpath=//label[contains(text(),'Male')]
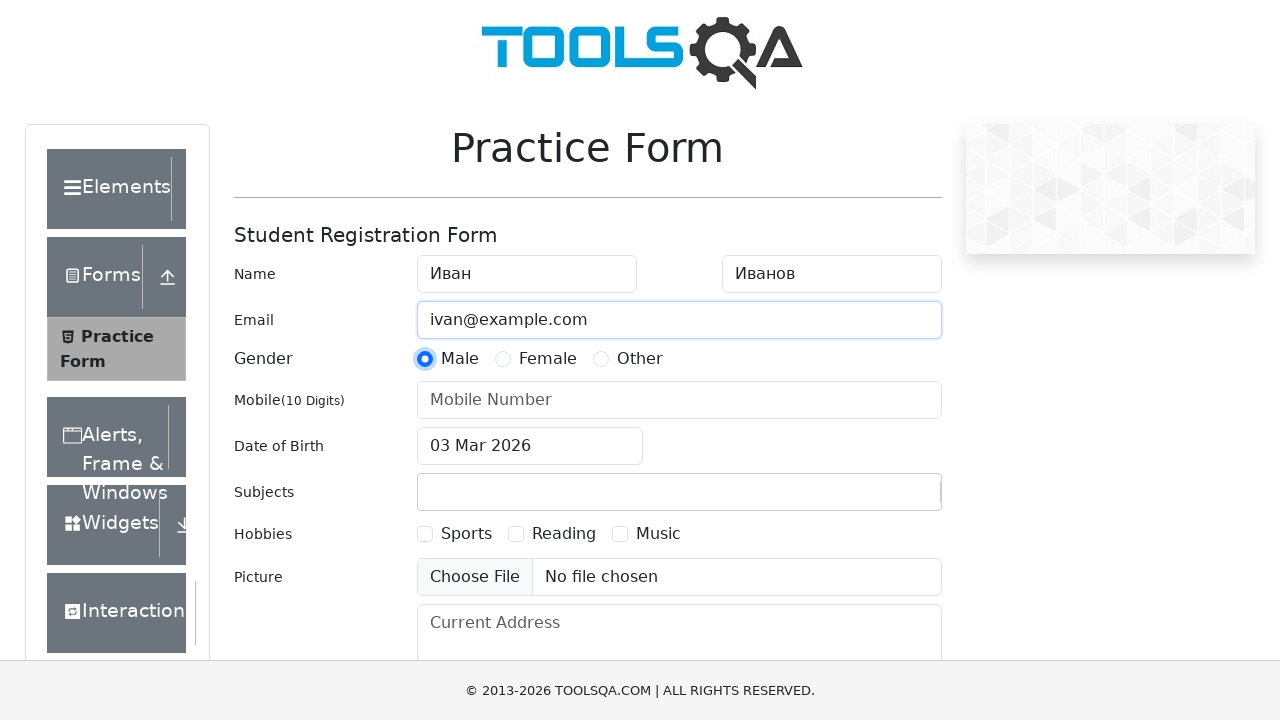

Filled phone number field with '1234567890' on #userNumber
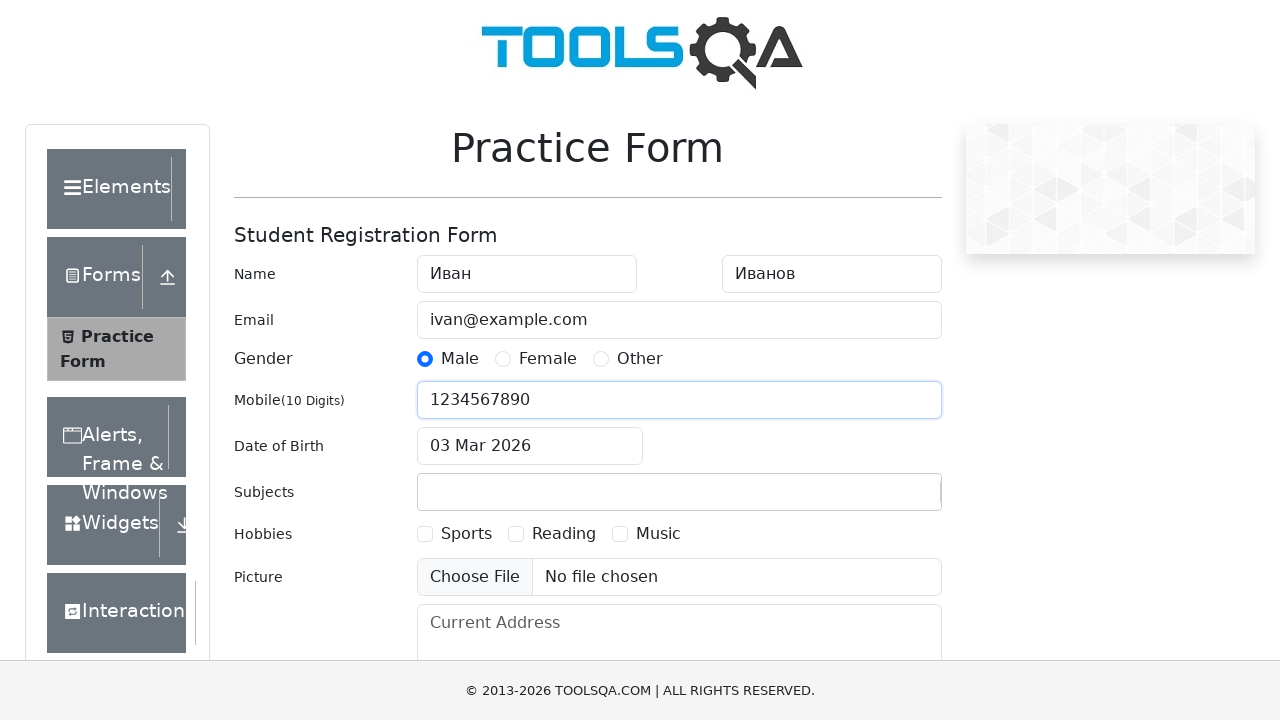

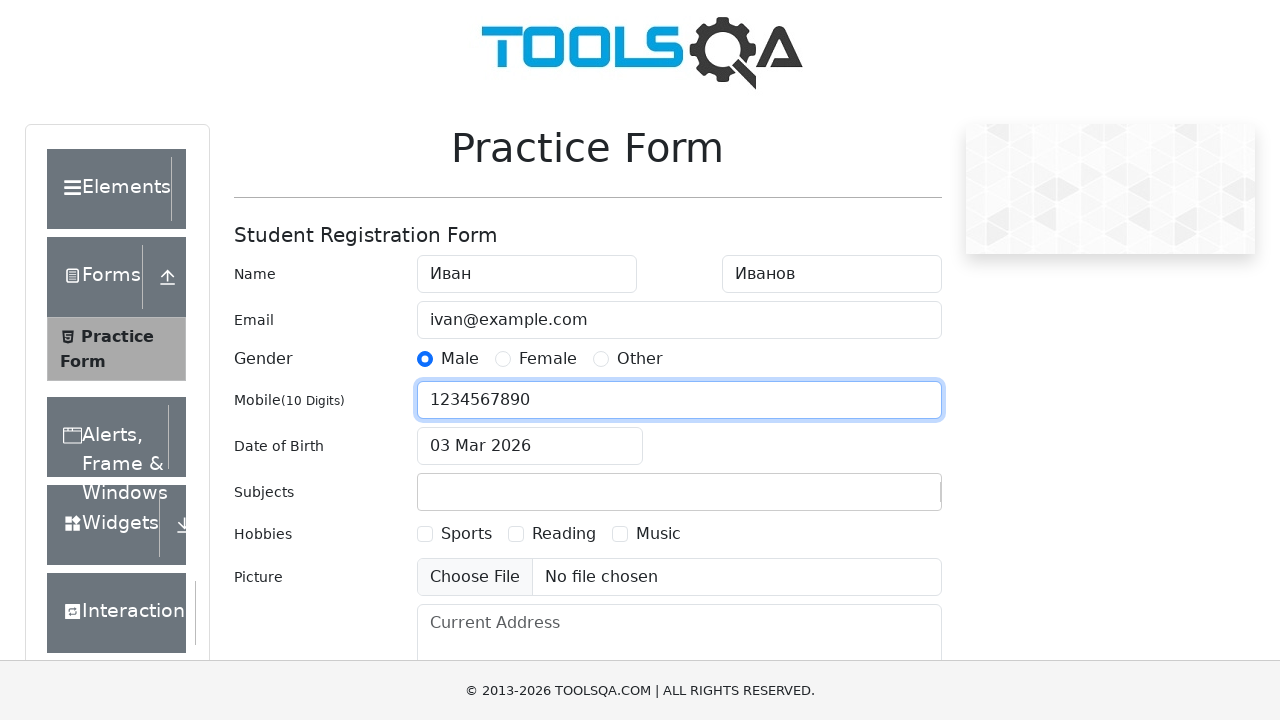